Tests navigation on the Selenium documentation website by clicking on the WebDriver documentation link and verifying the page title changes

Starting URL: https://selenium.dev/documentation

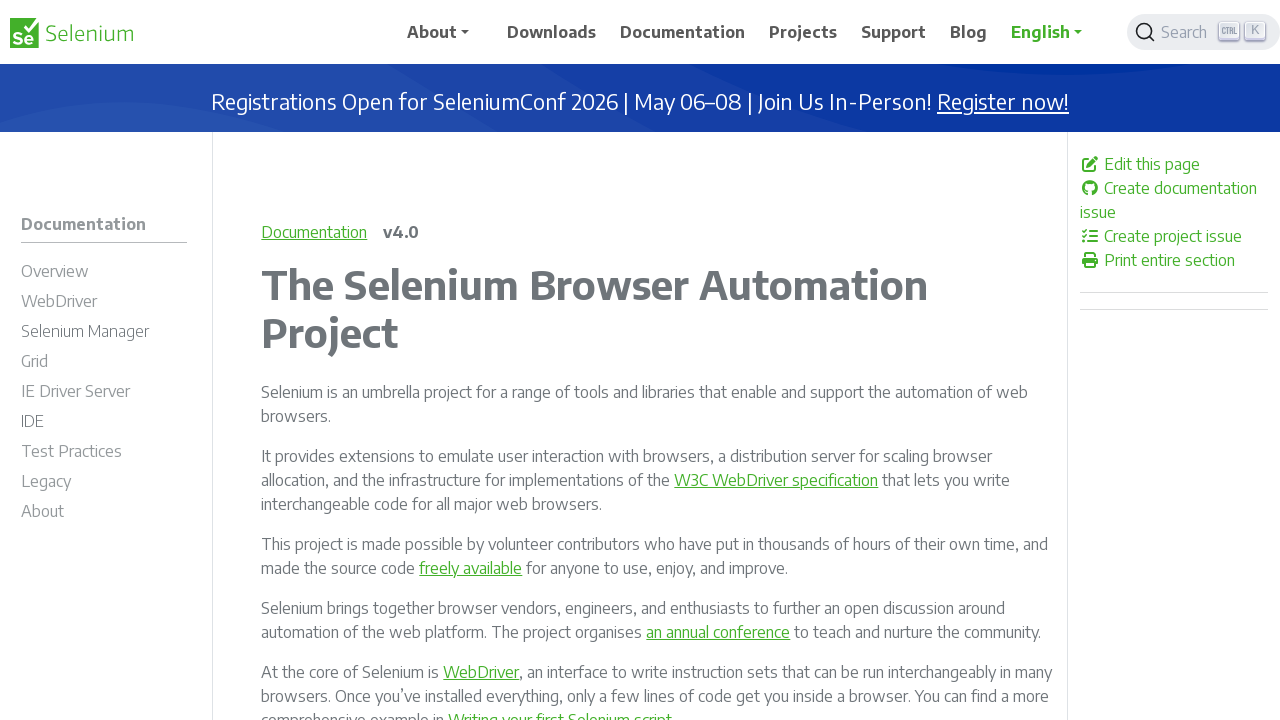

Verified page title contains 'Selenium'
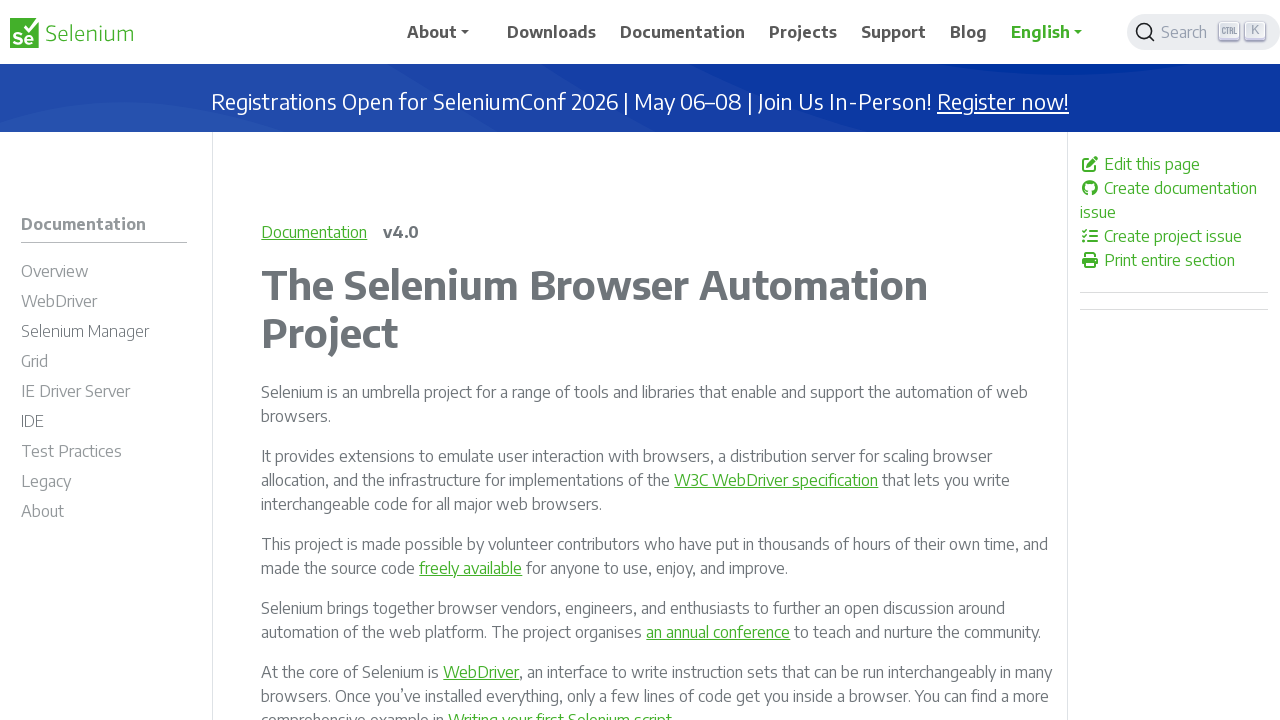

Clicked on WebDriver documentation link at (104, 304) on #m-documentationwebdriver
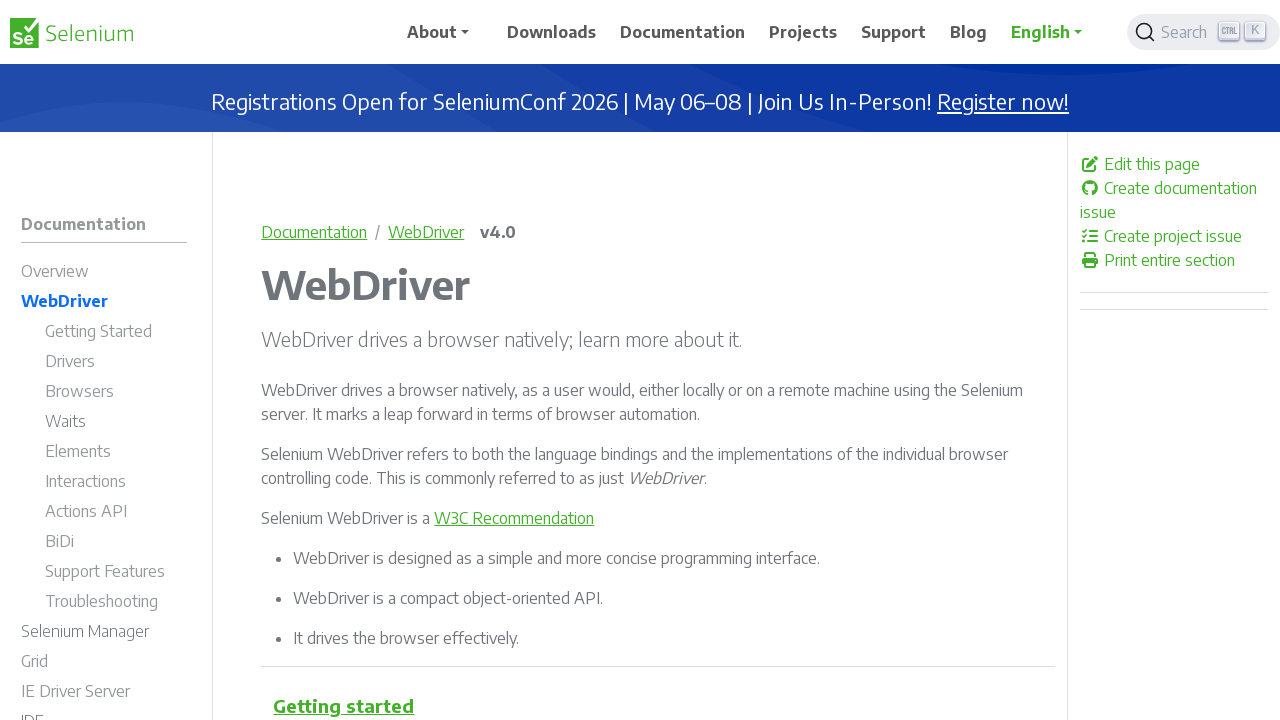

Waited for page to load (domcontentloaded state)
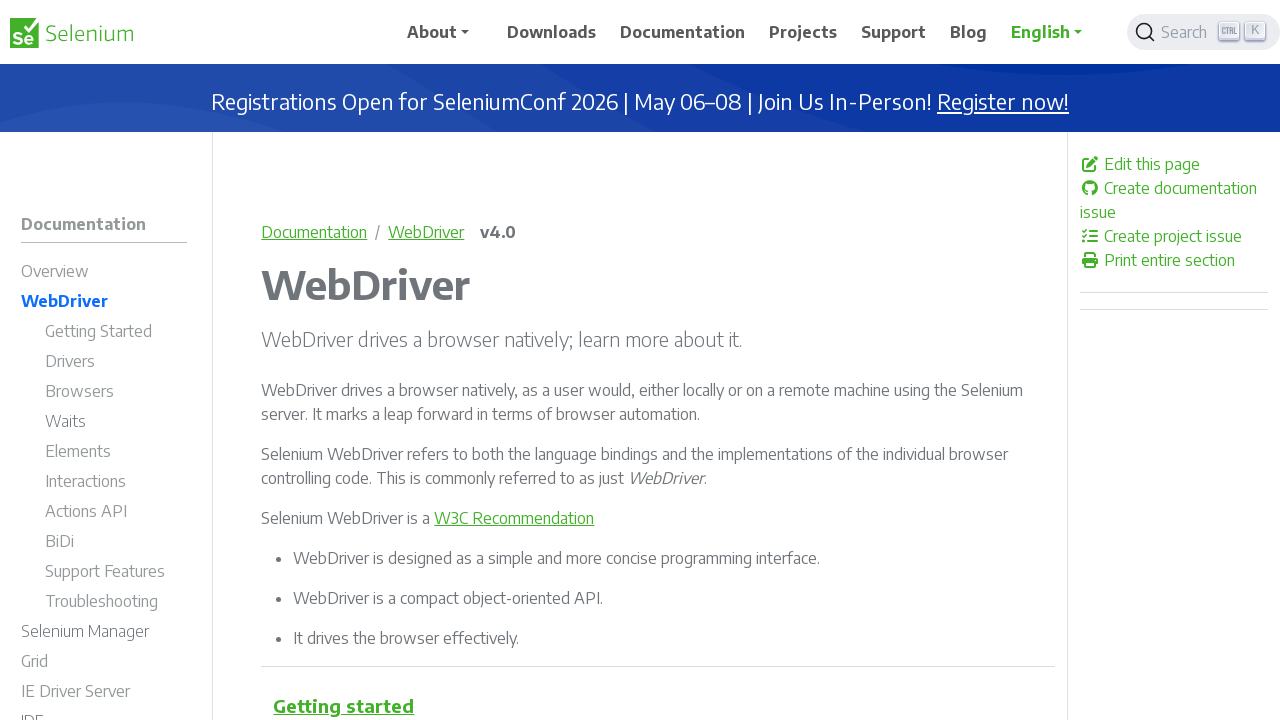

Verified page title contains 'WebDriver' after navigation
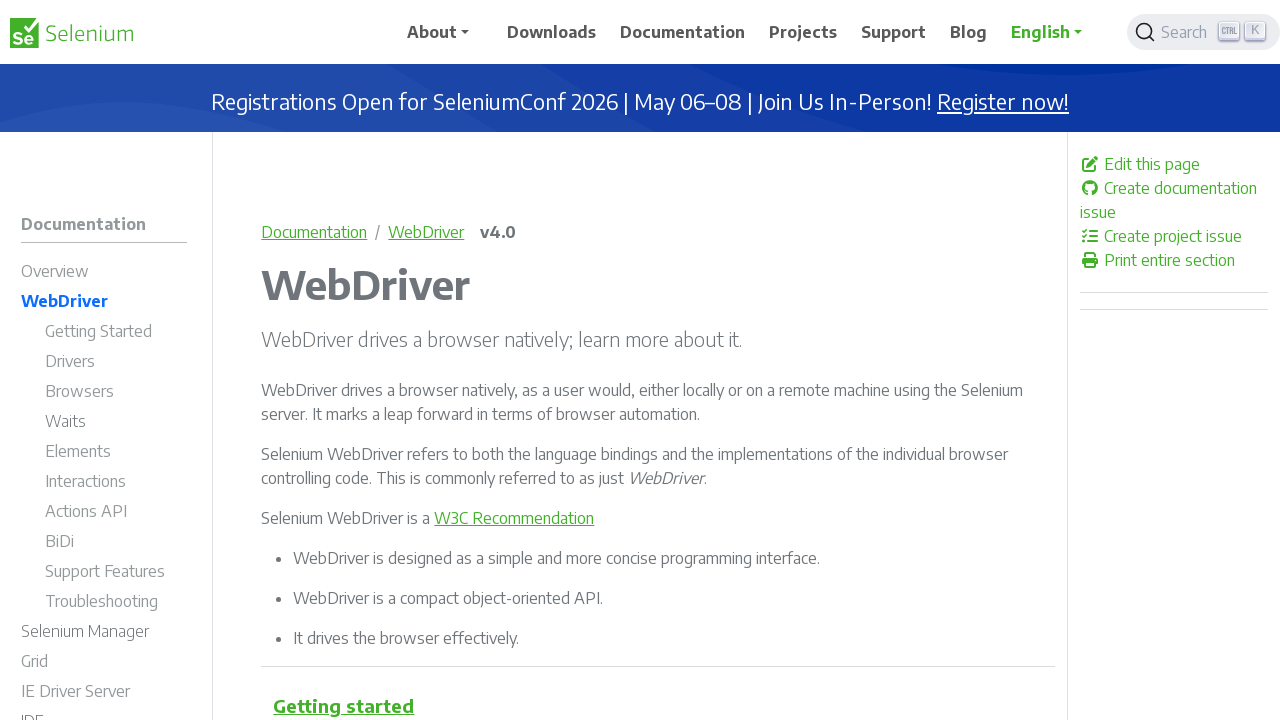

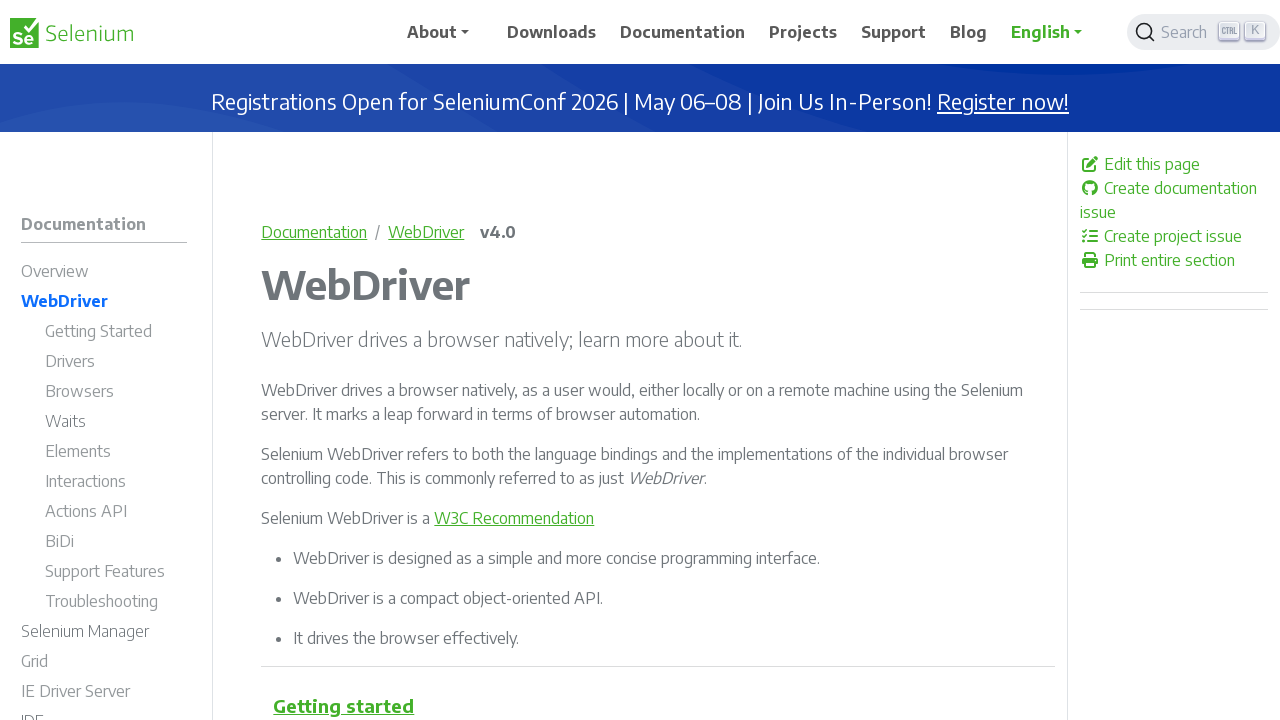